Tests JavaScript alert box functionality by clicking a button that triggers an alert, accepting the alert, and verifying the output message is displayed.

Starting URL: https://www.hyrtutorials.com/p/alertsdemo.html

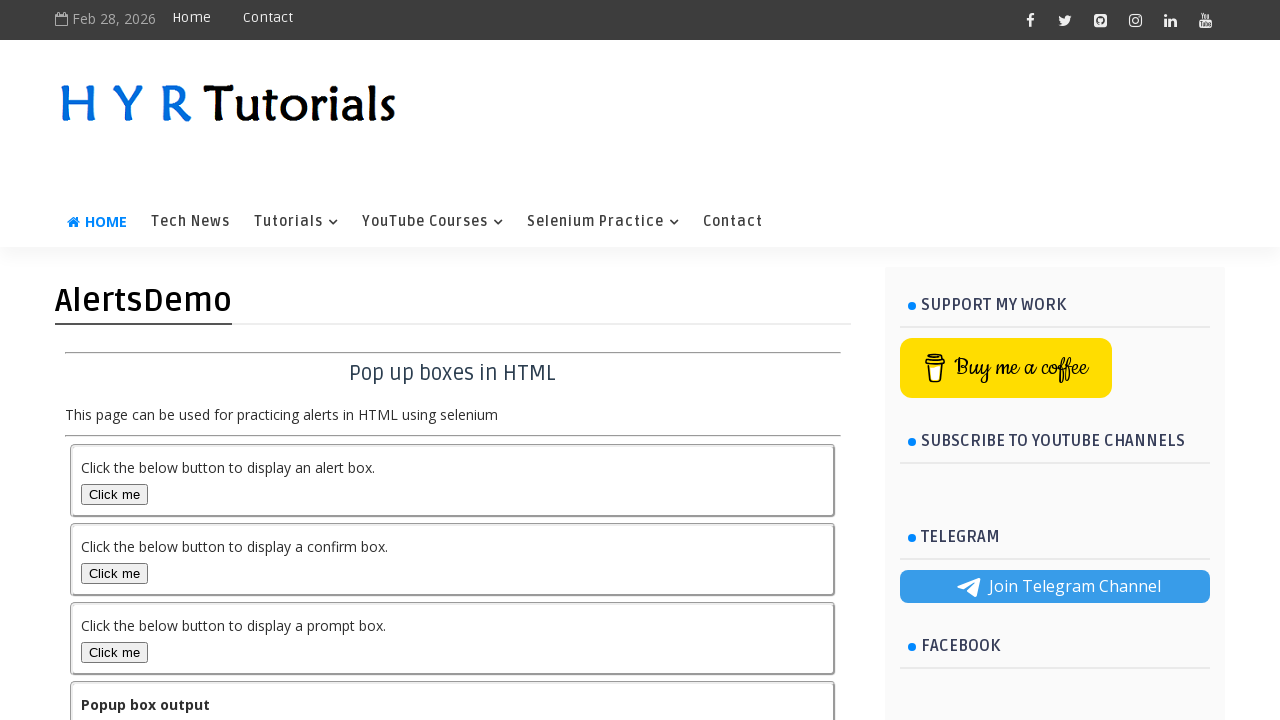

Clicked the alert box button to trigger the JavaScript alert at (114, 494) on #alertBox
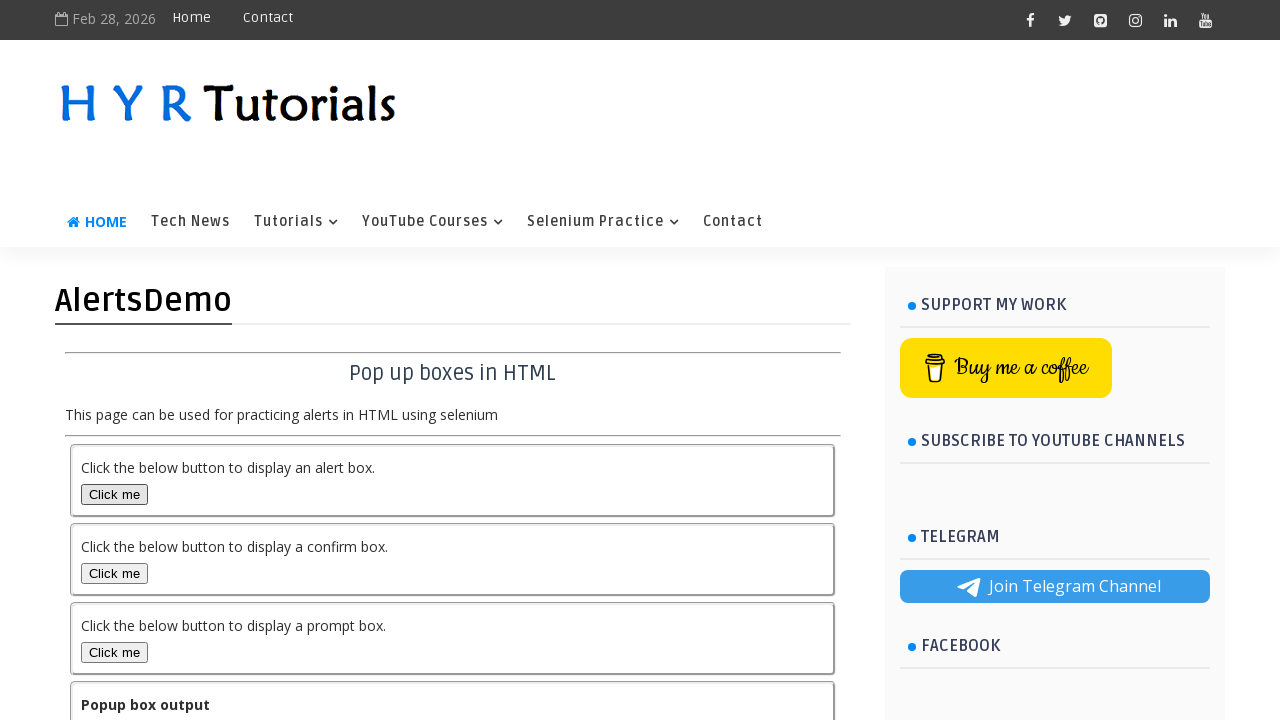

Set up dialog handler to automatically accept the alert
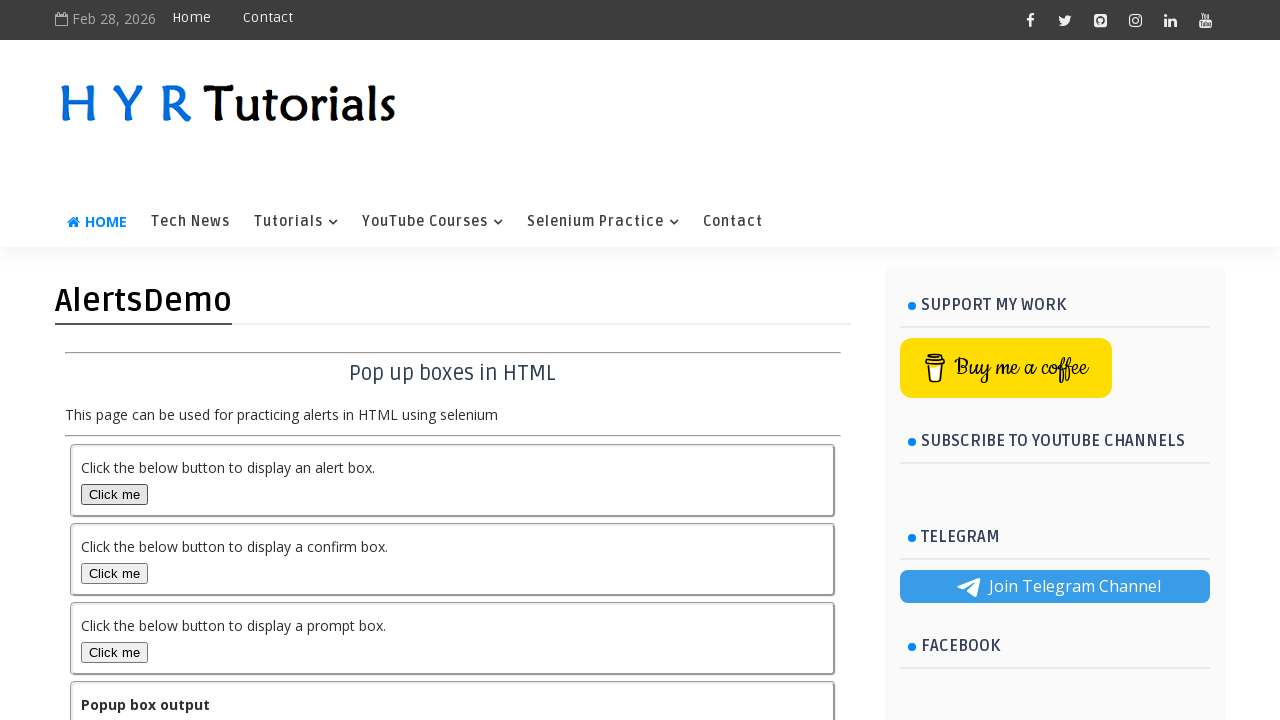

Verified the output message element is displayed after accepting the alert
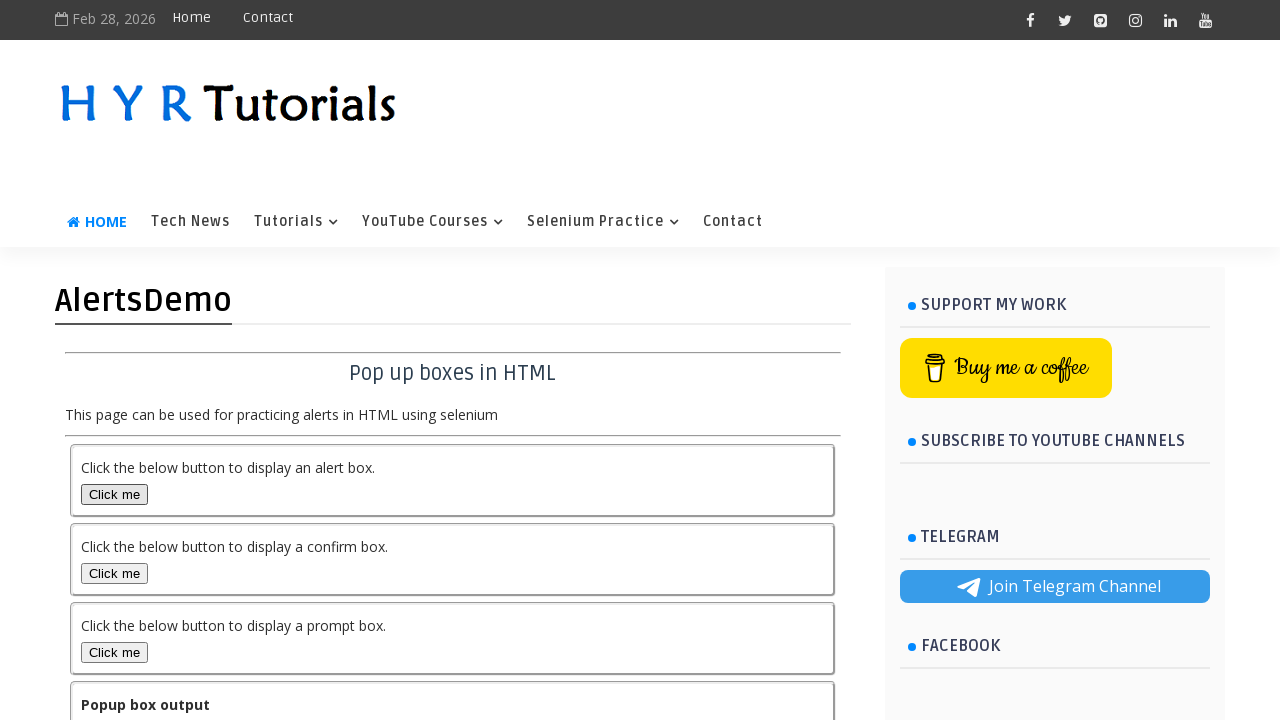

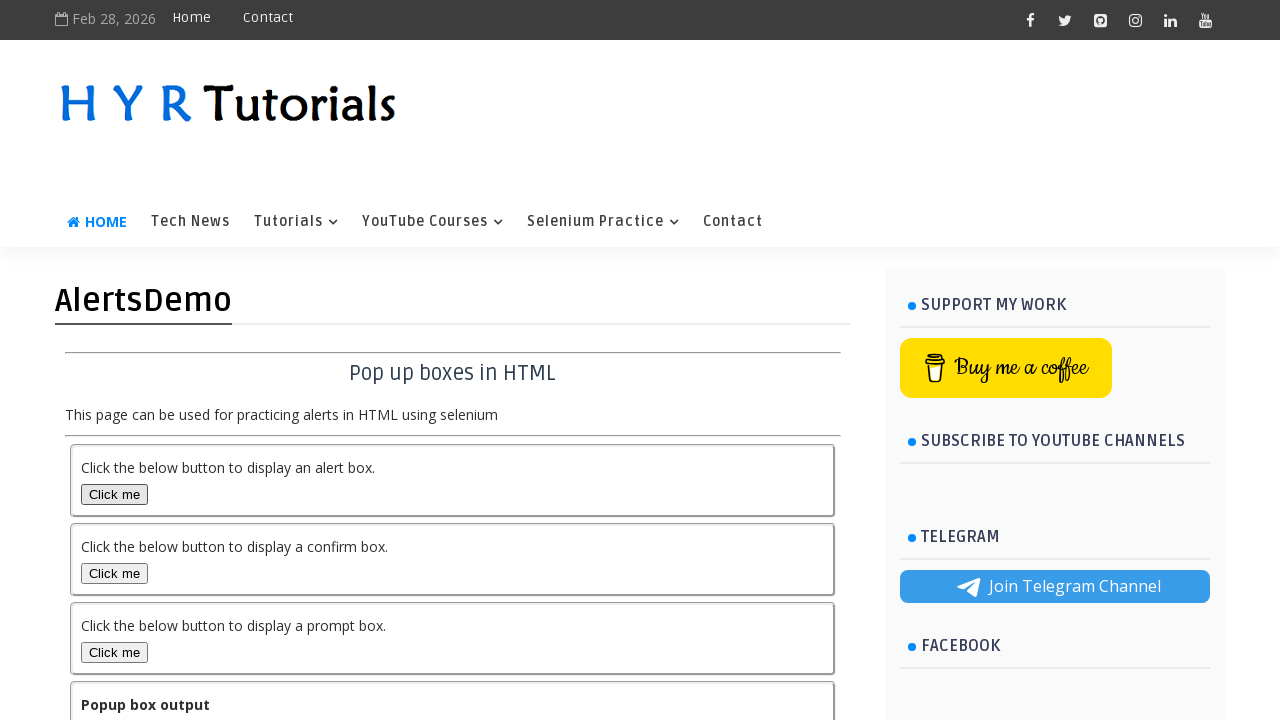